Tests AJAX functionality by clicking a button and waiting for dynamically loaded content (h1 and delayed h3 text) to appear on the page

Starting URL: https://v1.training-support.net/selenium/ajax

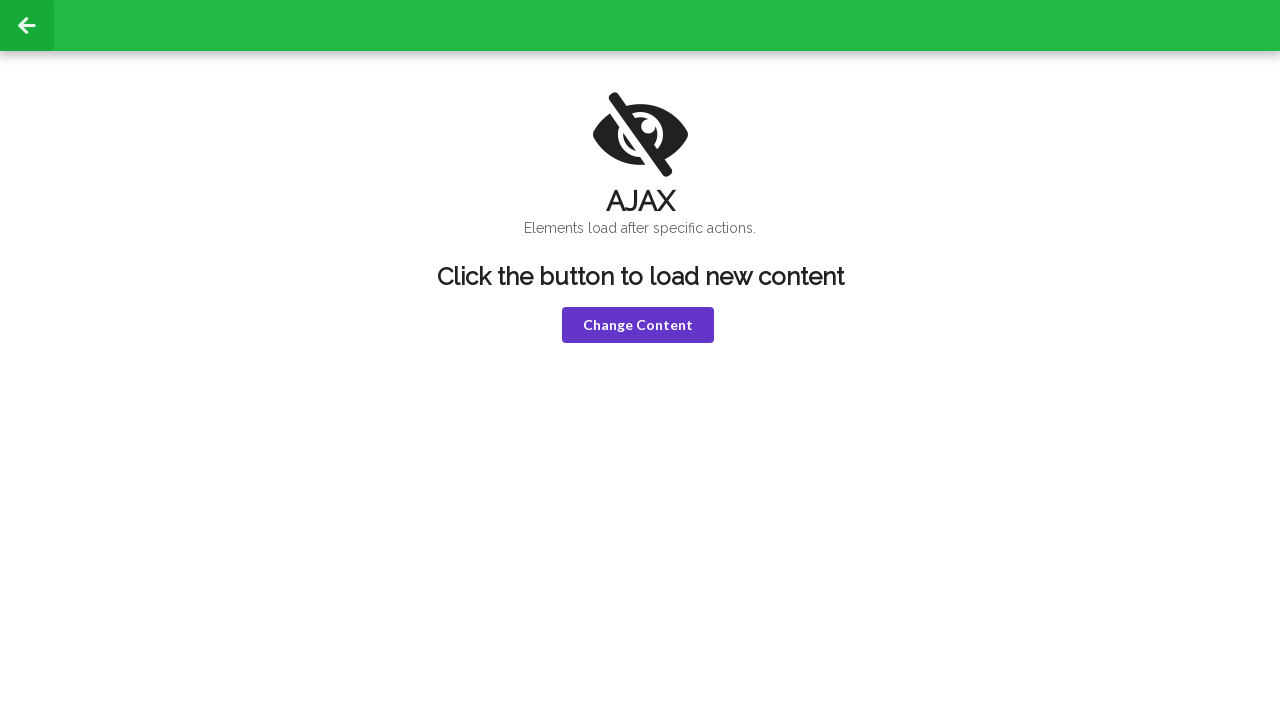

Clicked the violet button to trigger AJAX request at (638, 325) on button.violet
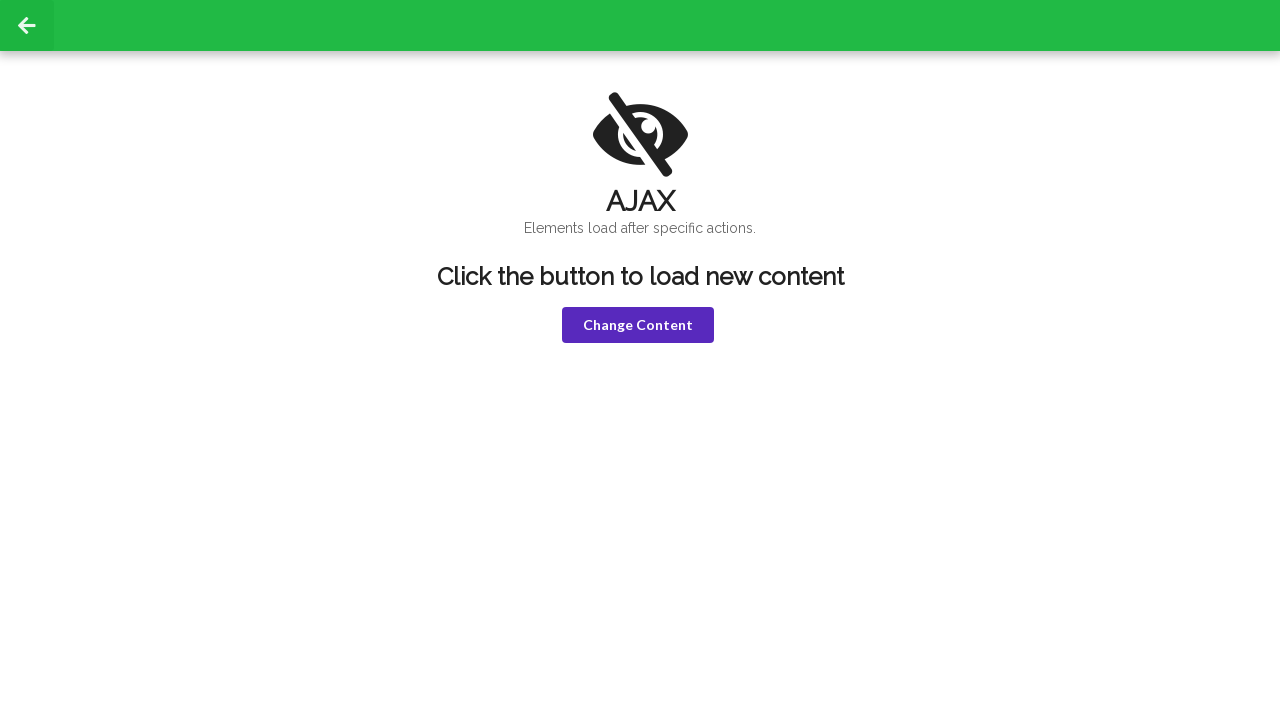

Waited for h1 element to become visible after AJAX load
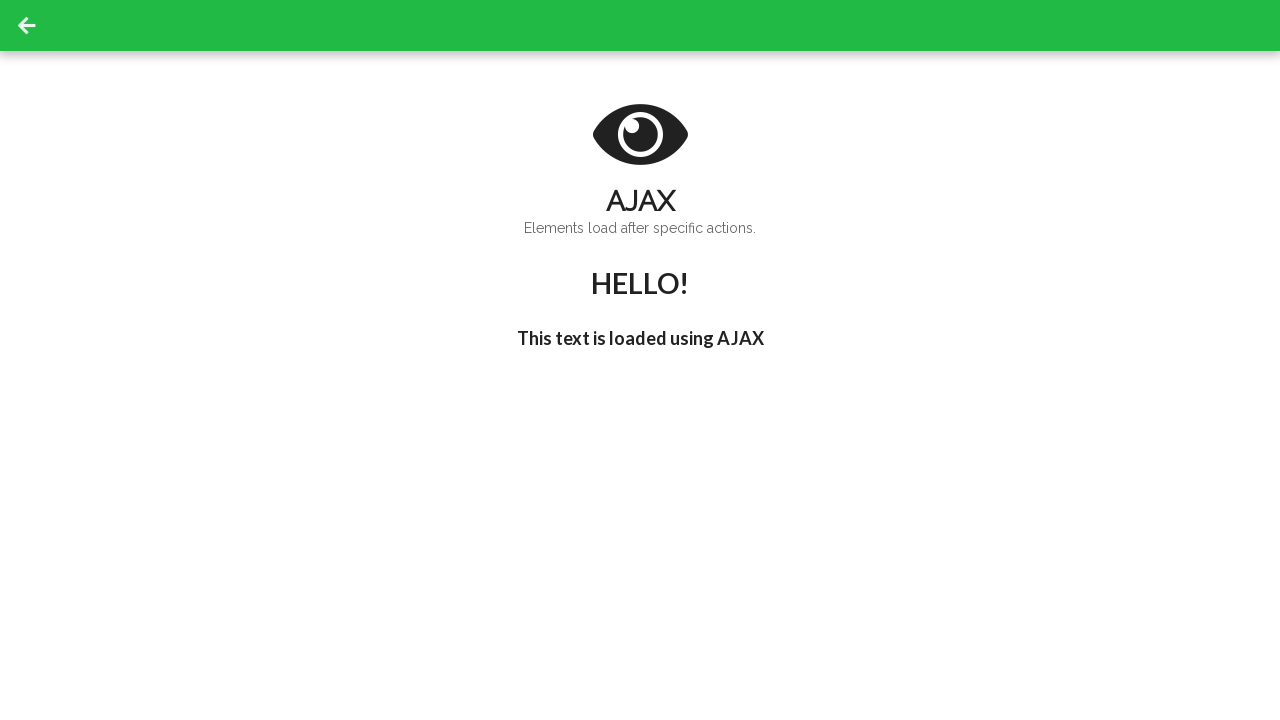

Waited for delayed h3 text 'I'm late!' to appear
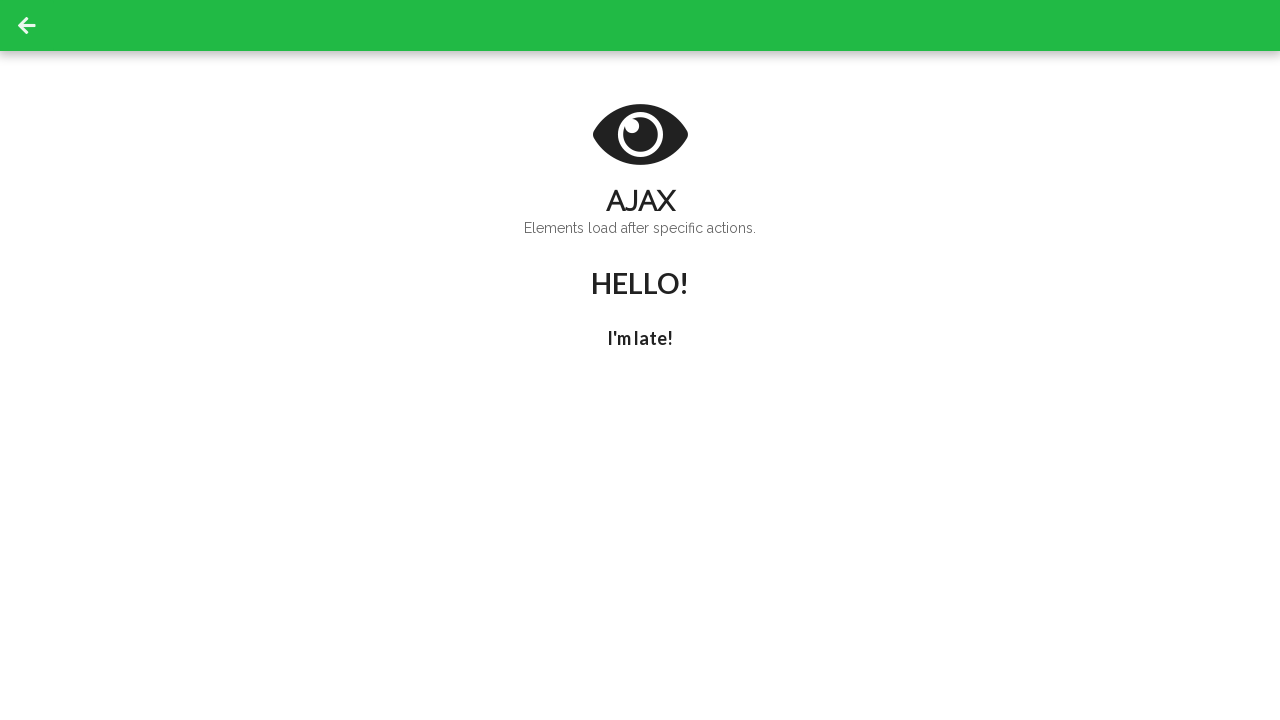

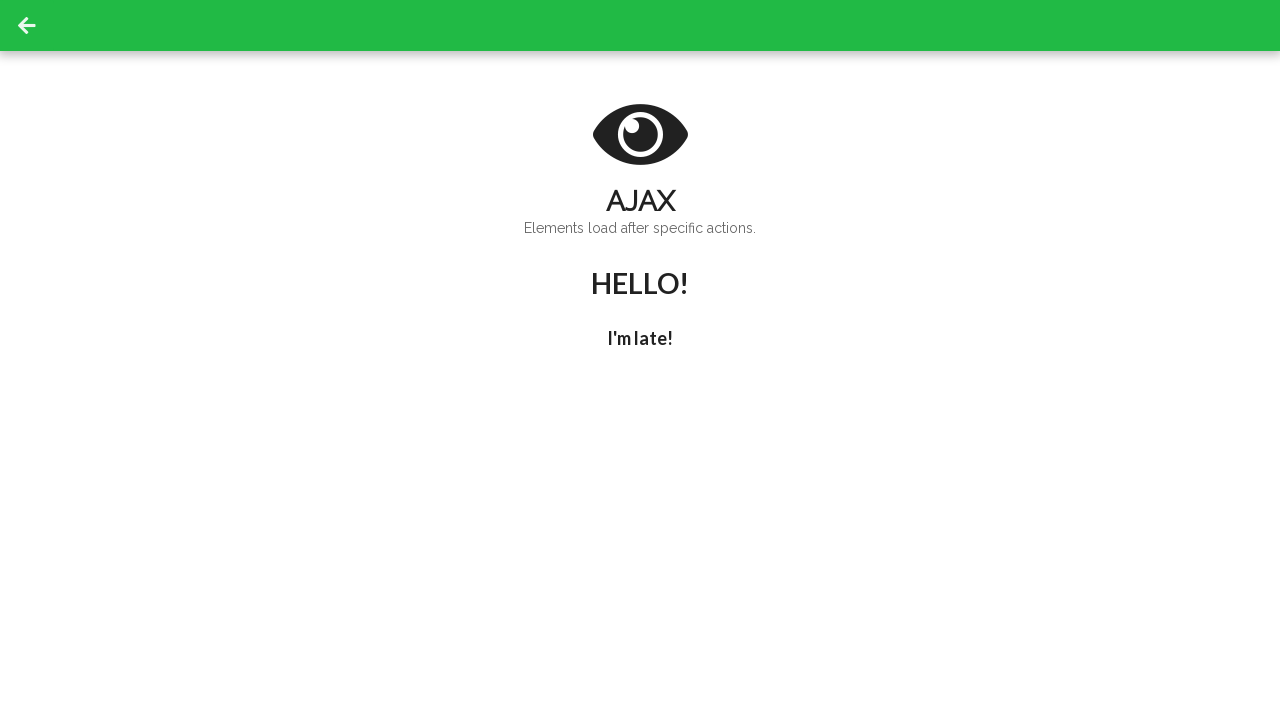